Tests that clicking the GitHub link in the top section opens GitHub profile in a new tab

Starting URL: https://mrjohn5on.github.io/

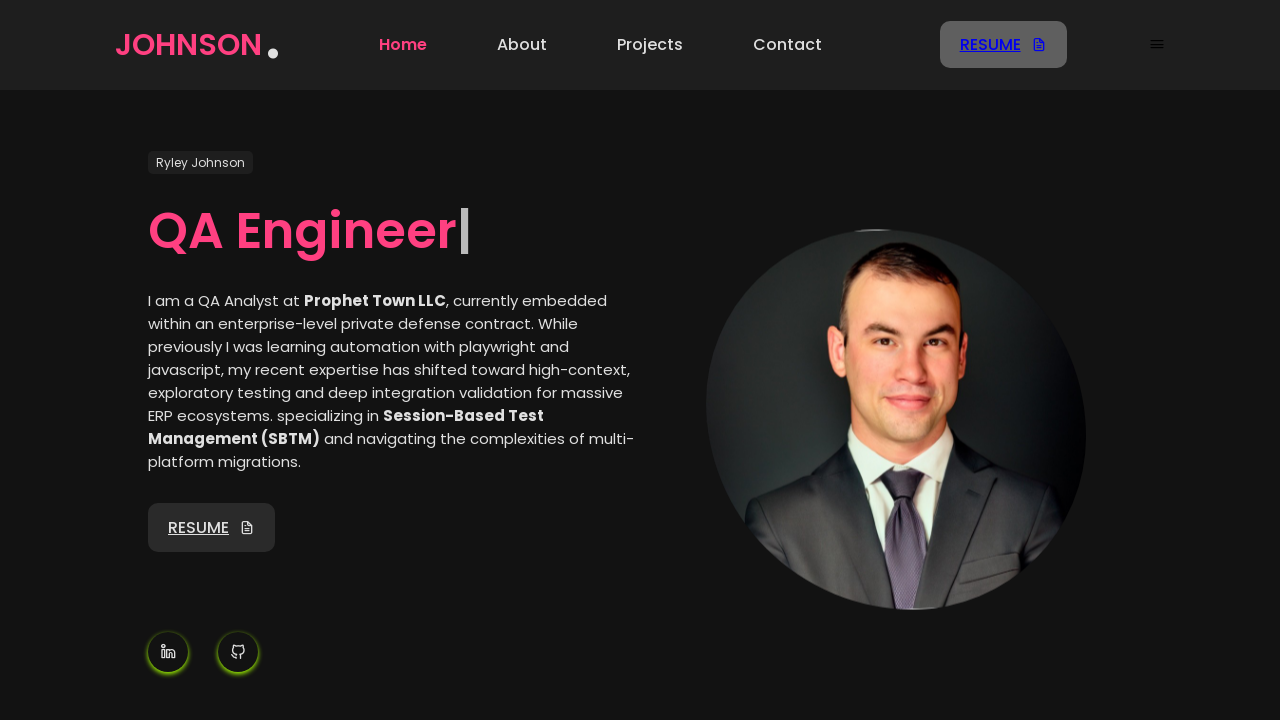

Located the first GitHub link in the top section
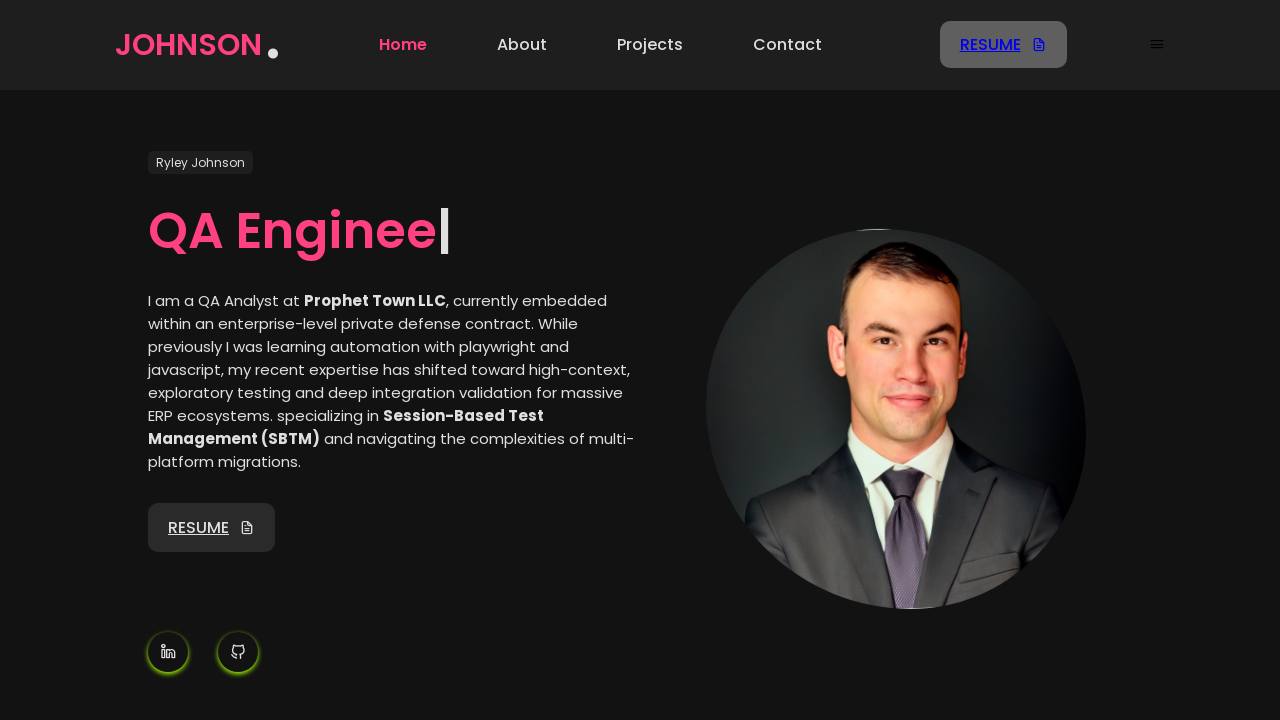

GitHub link is visible
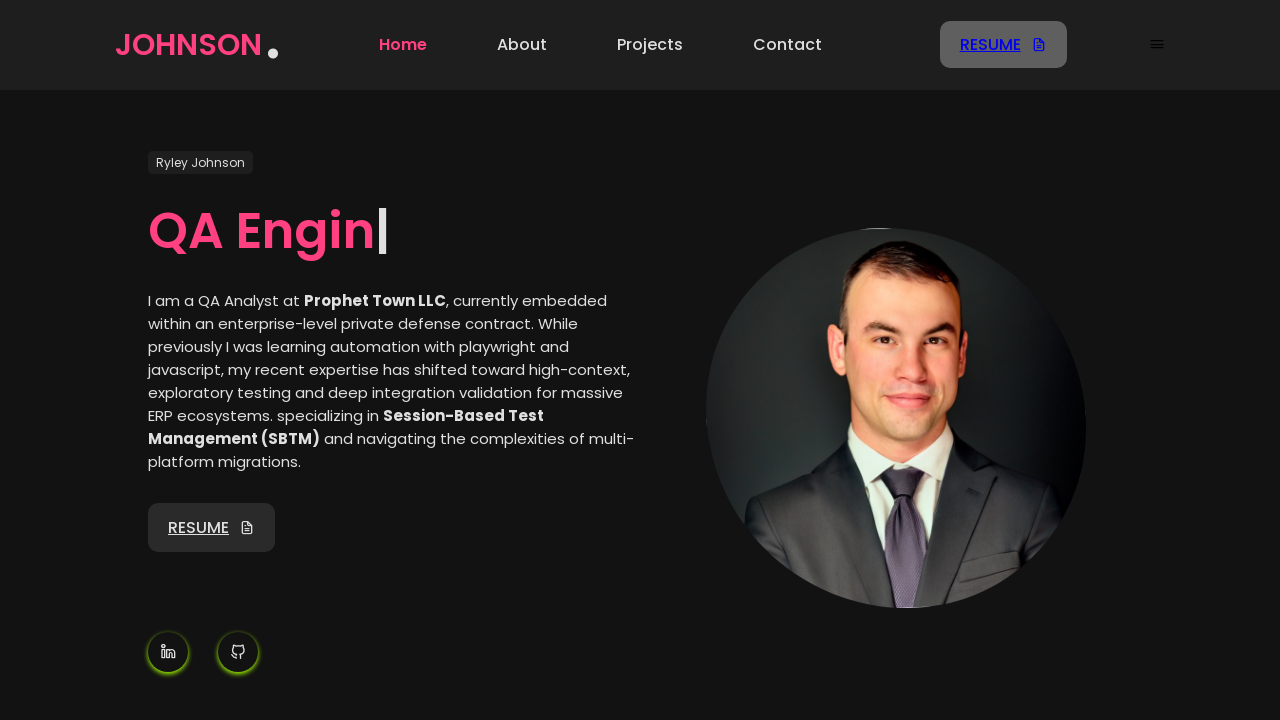

Clicked GitHub link and new tab opened at (238, 652) on a[href="https://github.com/MRJOHN5ON"] >> nth=0
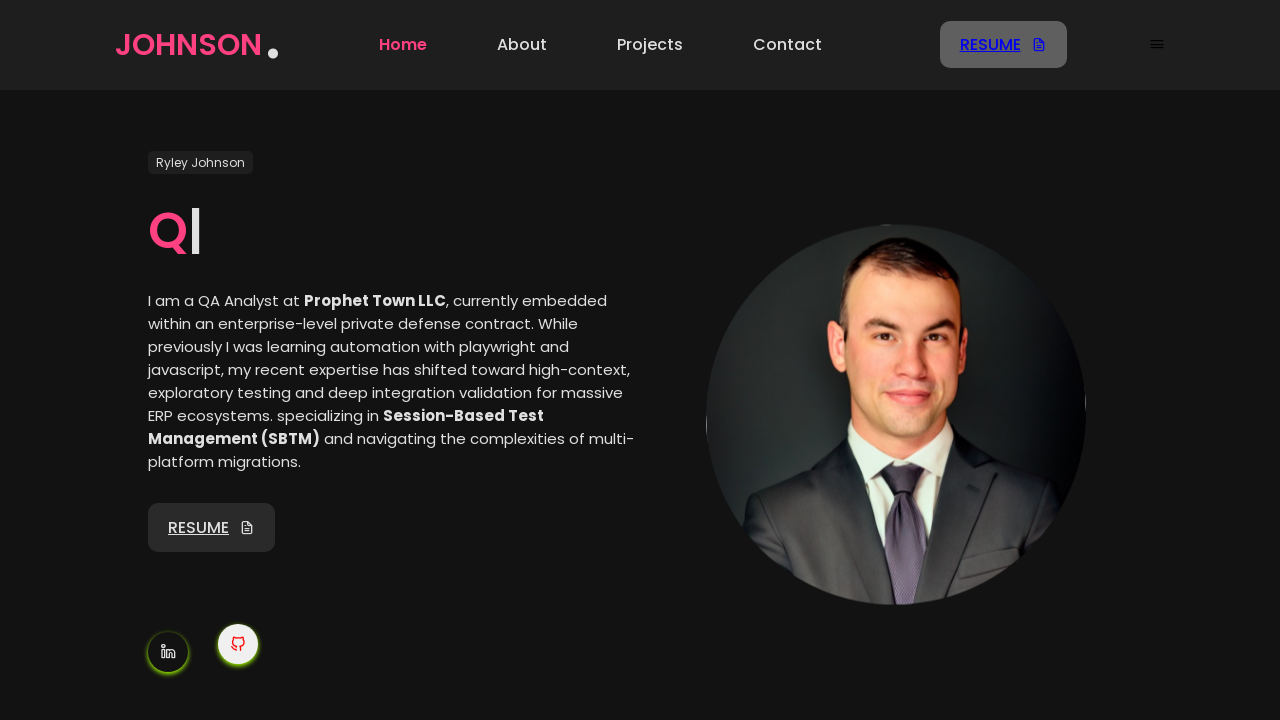

New tab loaded completely
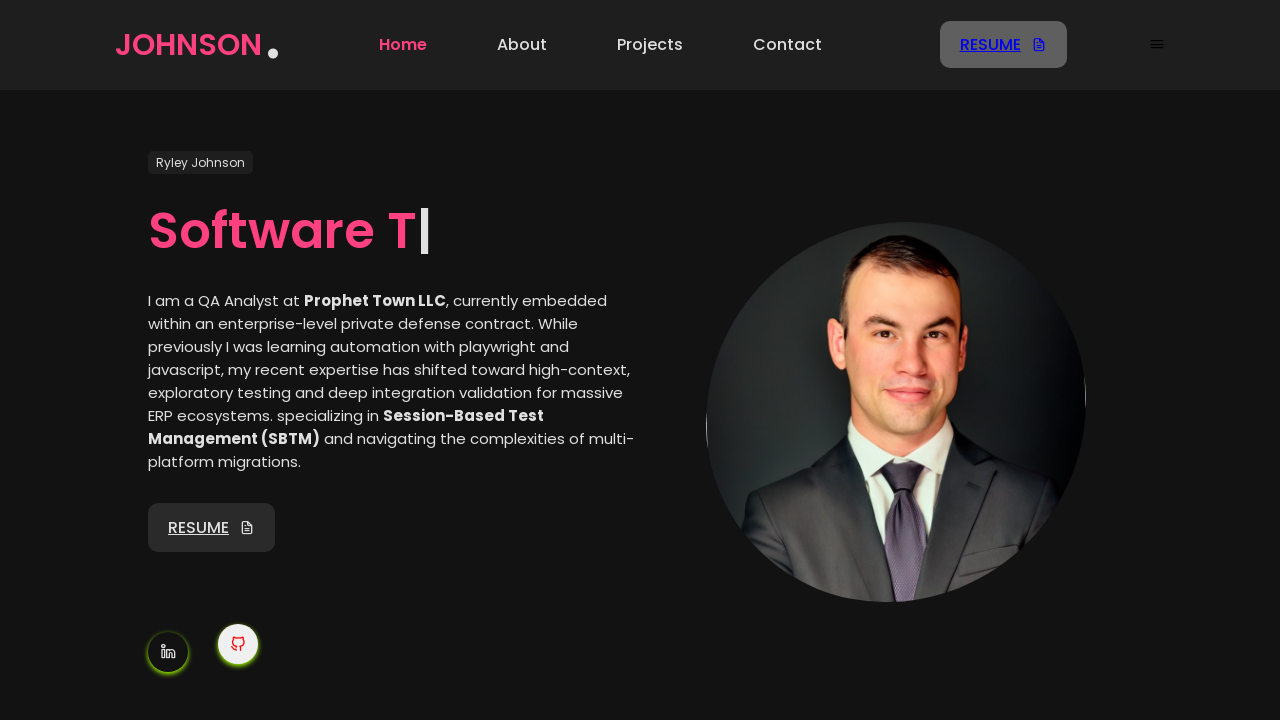

Verified that GitHub profile URL is correct: https://github.com/MRJOHN5ON
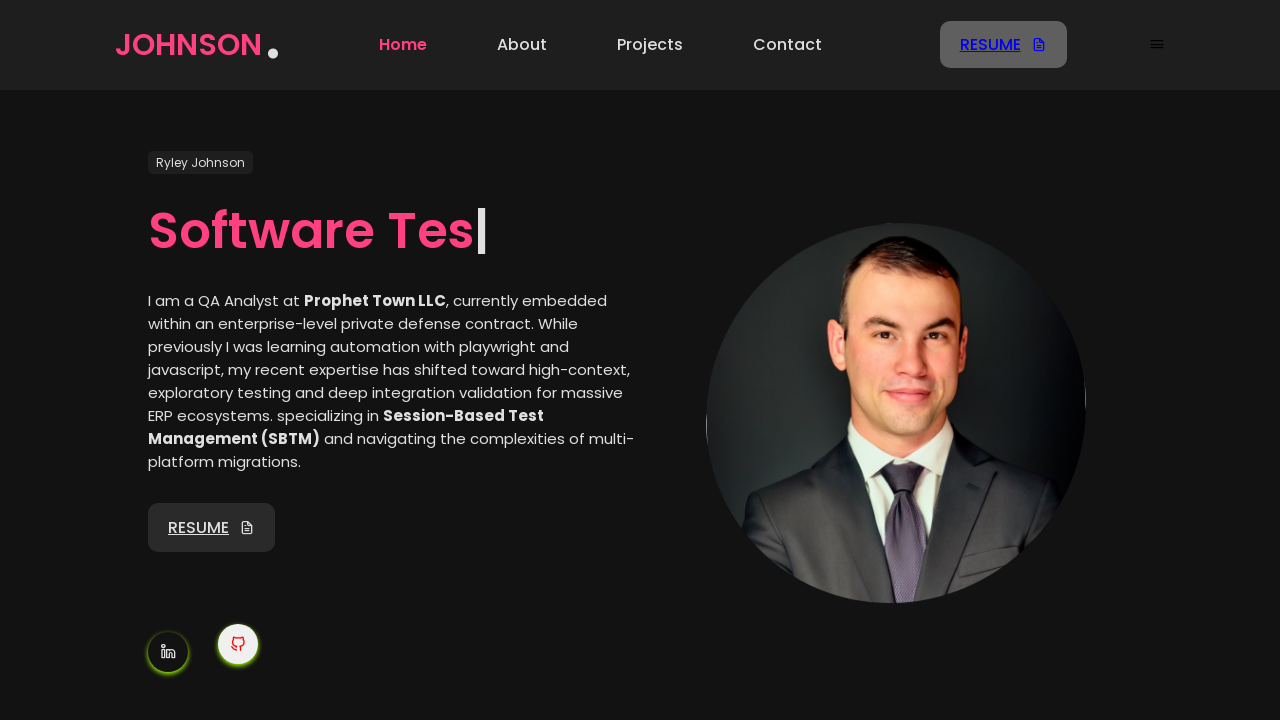

Closed the GitHub profile tab
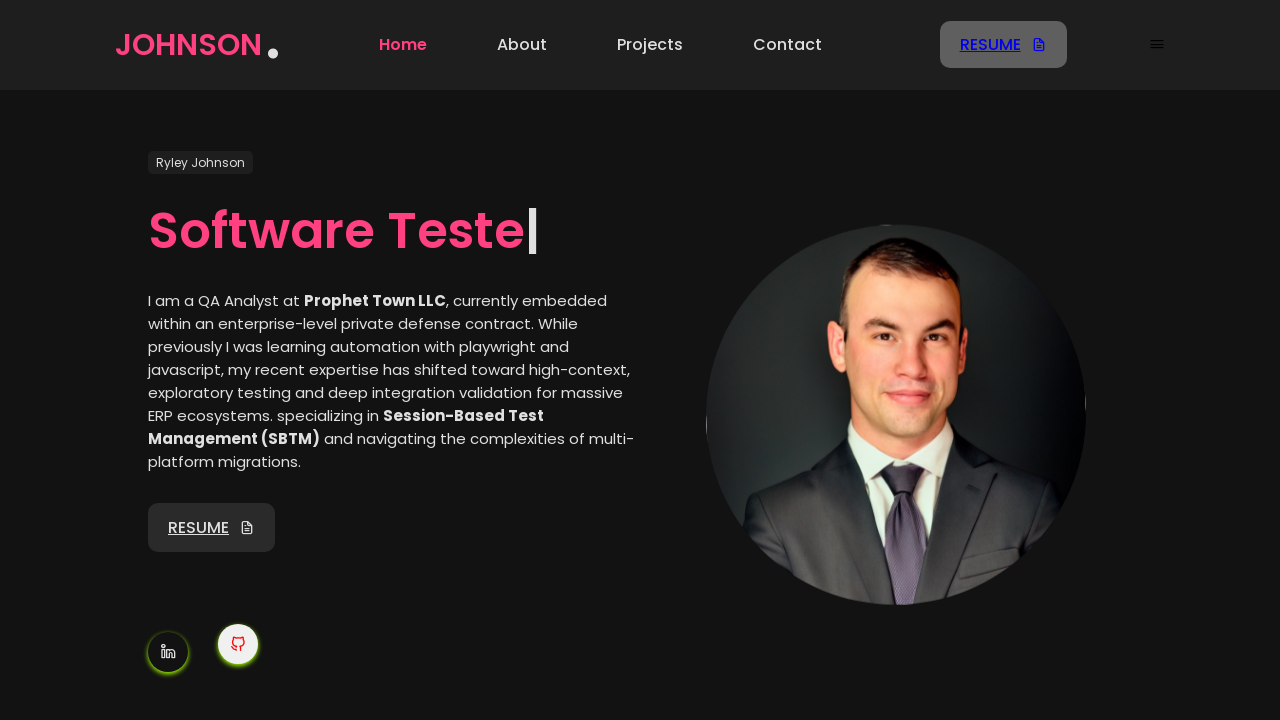

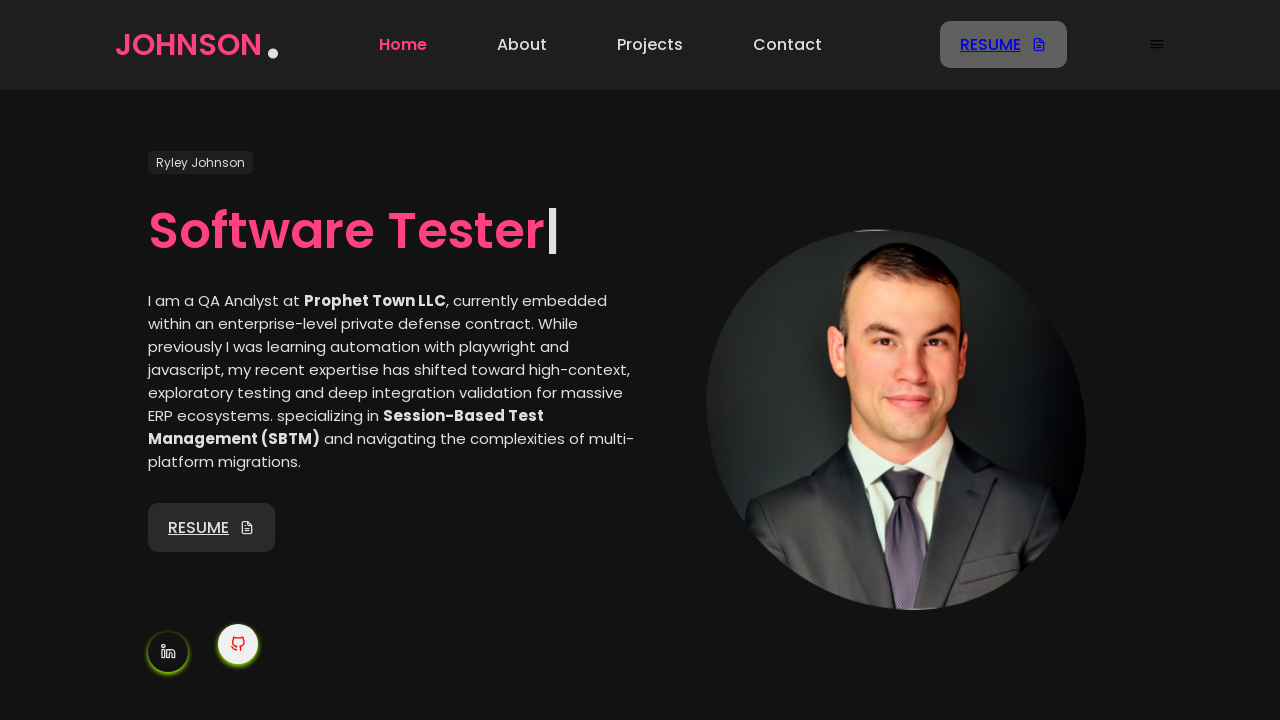